Tests the shopping cart functionality by navigating to the shop, adding items (Funny Cow x2 and Fluffy Bunny x1) to the cart, then validating the cart contains the correct quantities.

Starting URL: https://jupiter.cloud.planittesting.com/#/

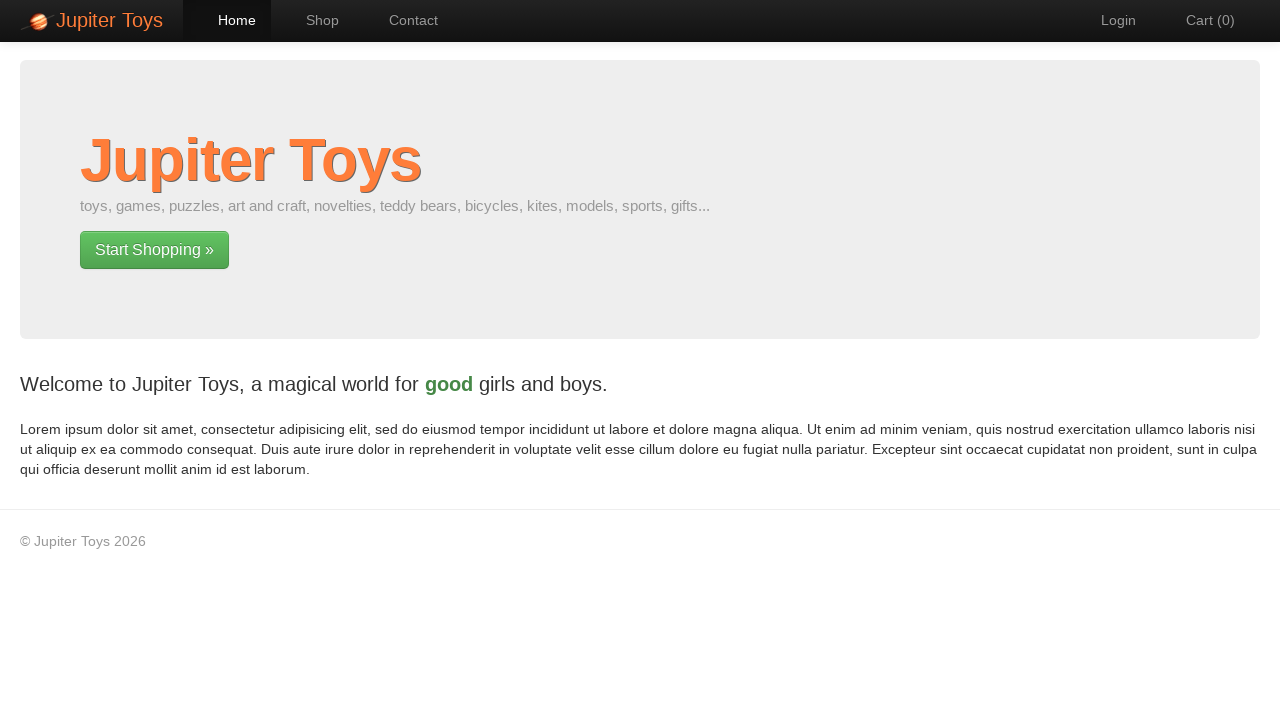

Waited for Shop link to be visible
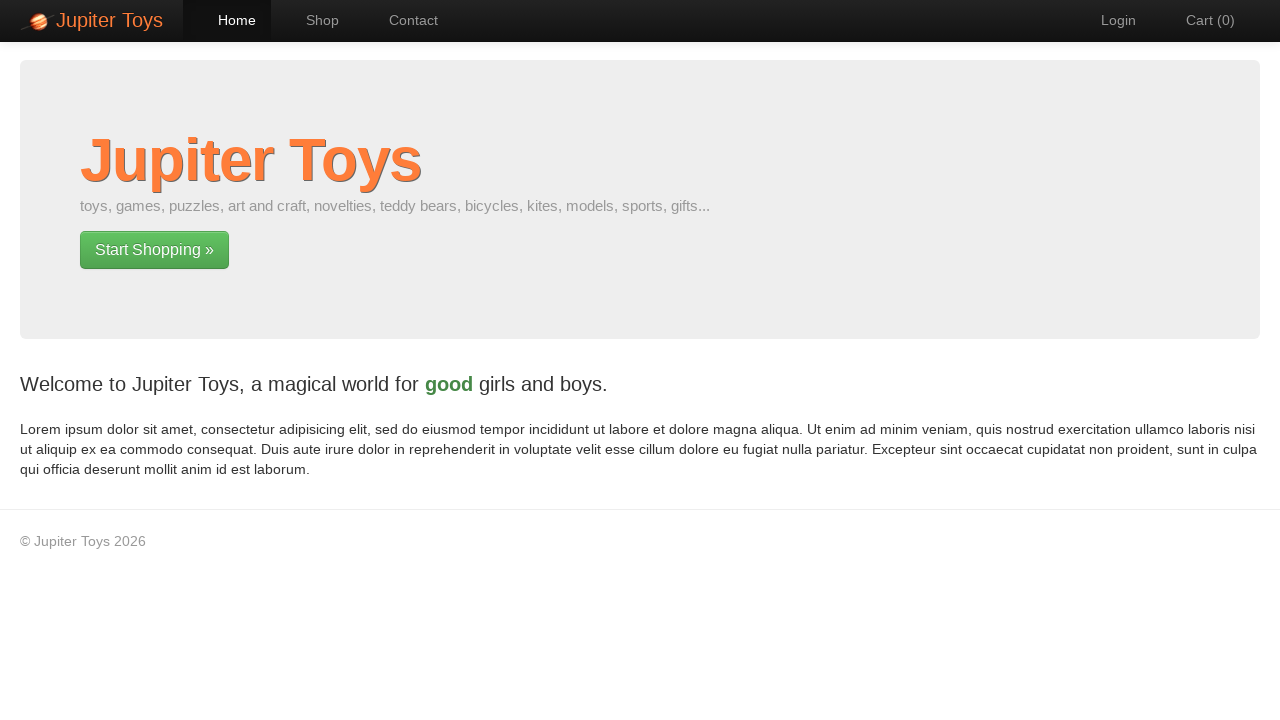

Clicked Shop link to navigate to shop at (312, 20) on a:has-text('Shop')
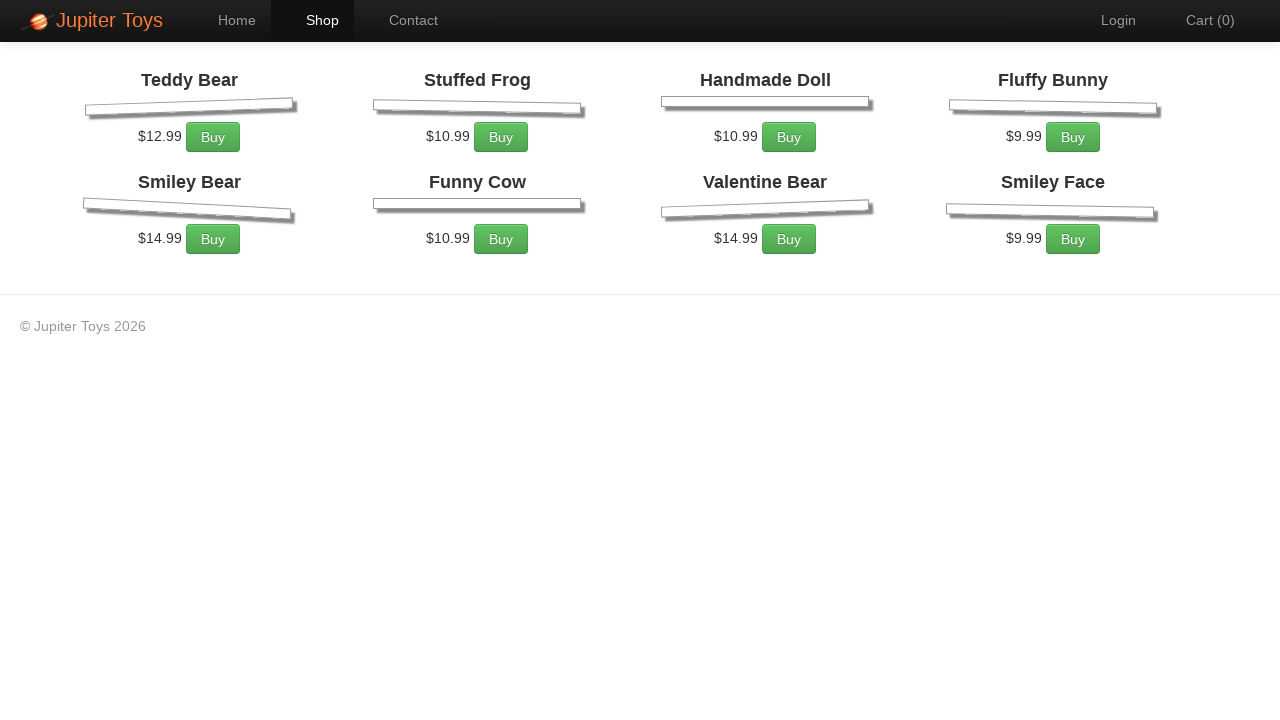

Waited for products to load
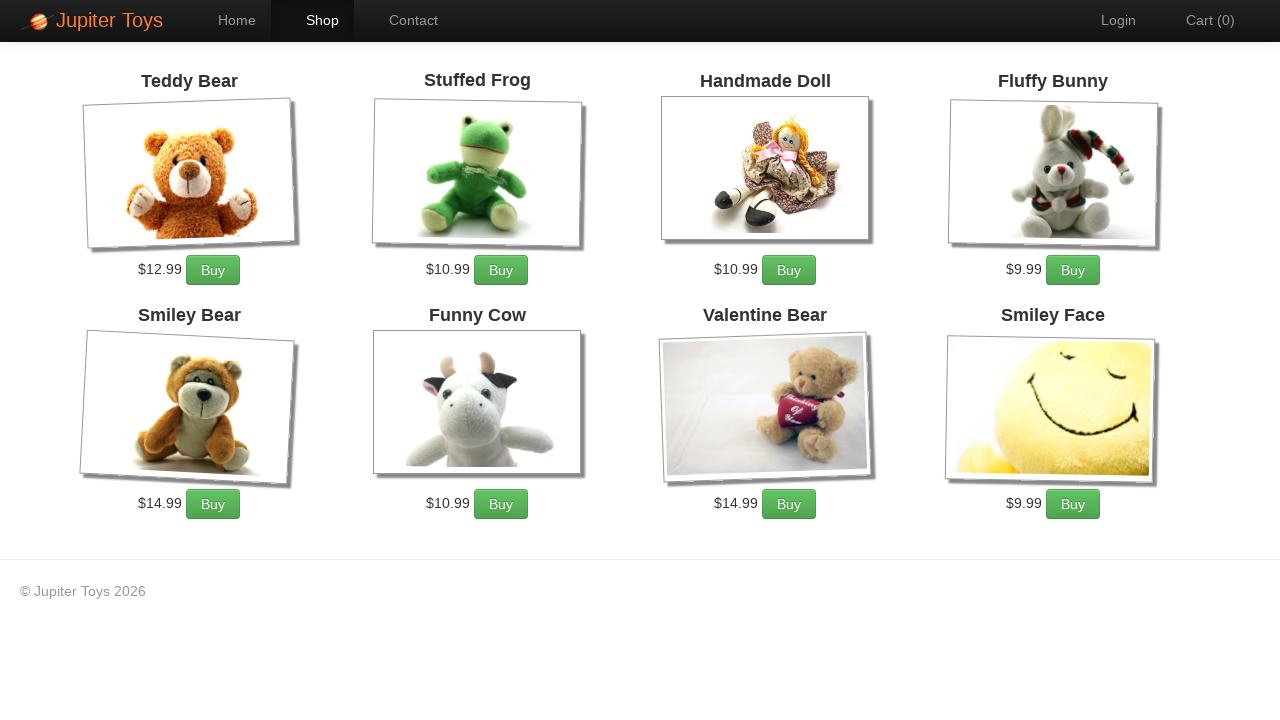

Added Funny Cow to cart (first click) at (501, 504) on #product-6 a
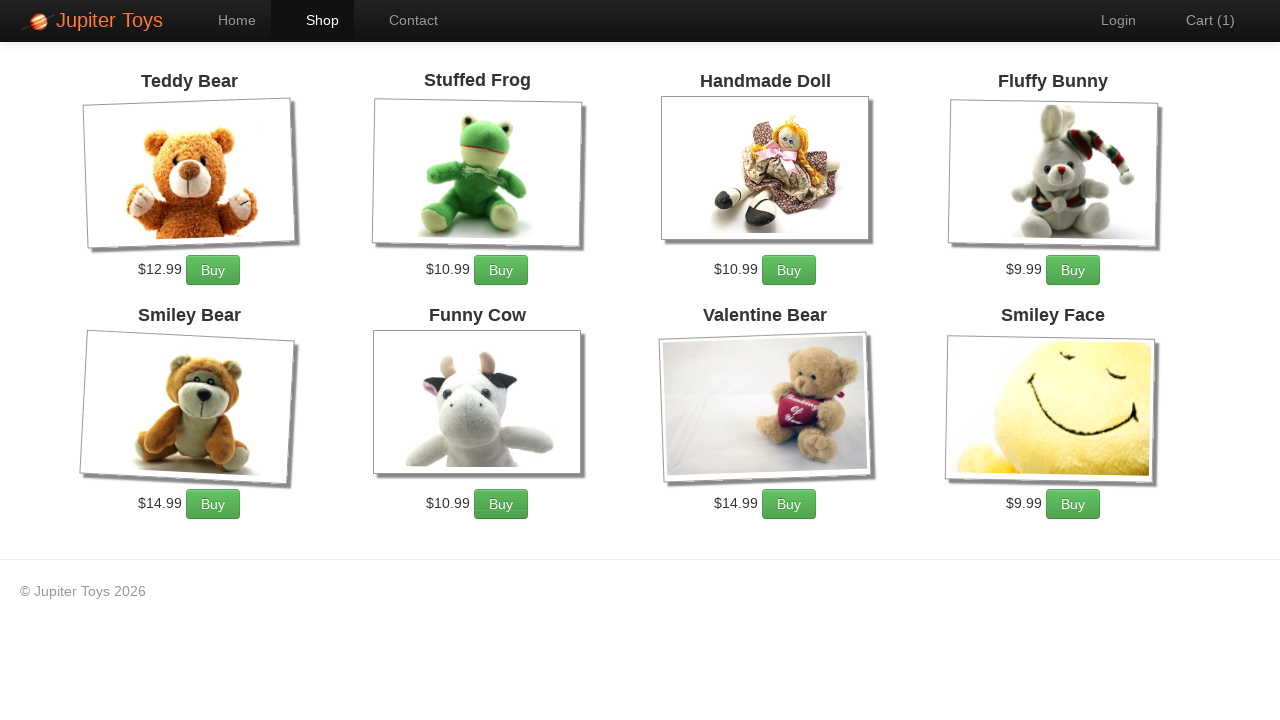

Added Funny Cow to cart (second click, qty: 2) at (501, 504) on #product-6 a
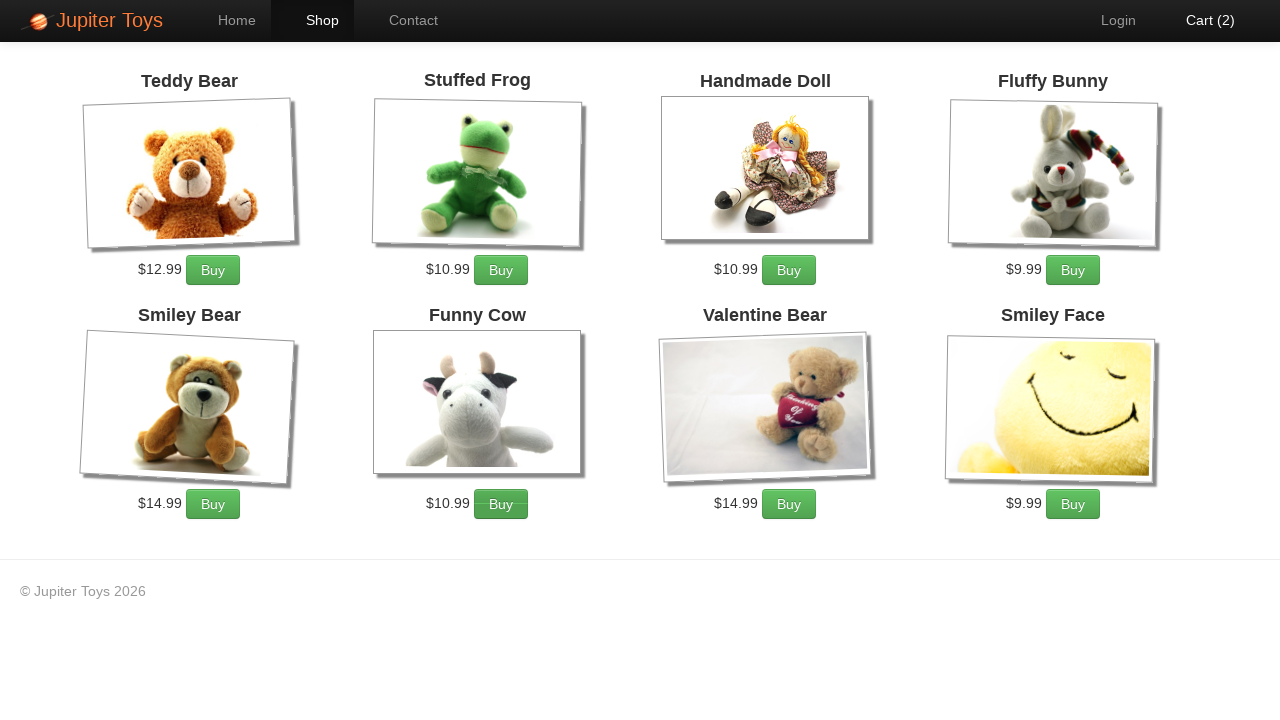

Added Fluffy Bunny to cart (qty: 1) at (1073, 270) on #product-4 a
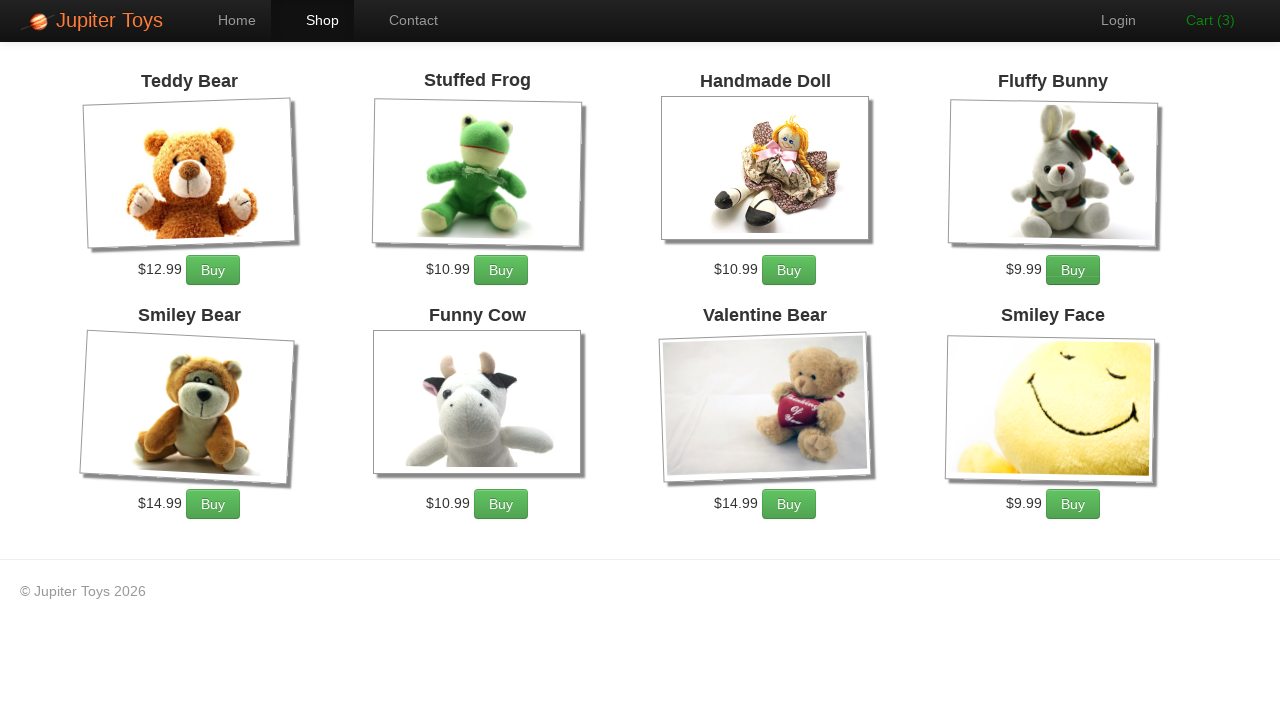

Opened cart menu at (1200, 20) on a:has-text('Cart')
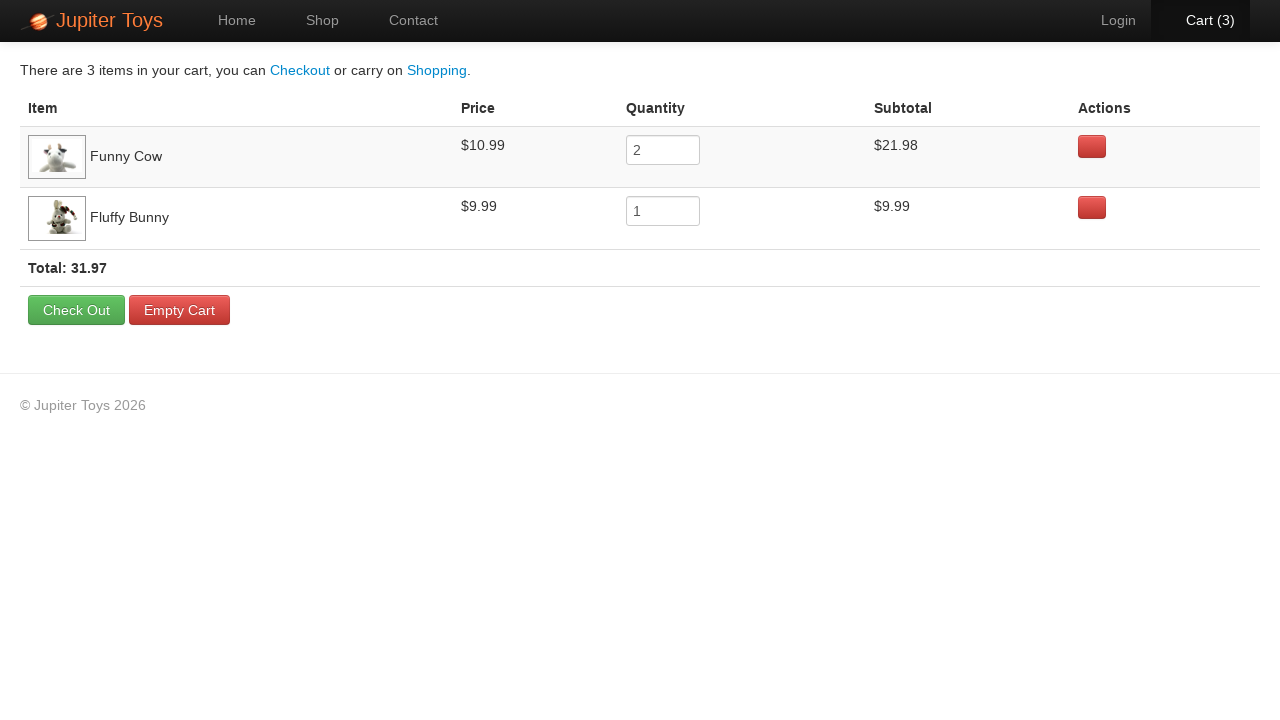

Cart loaded and Funny Cow quantity input visible
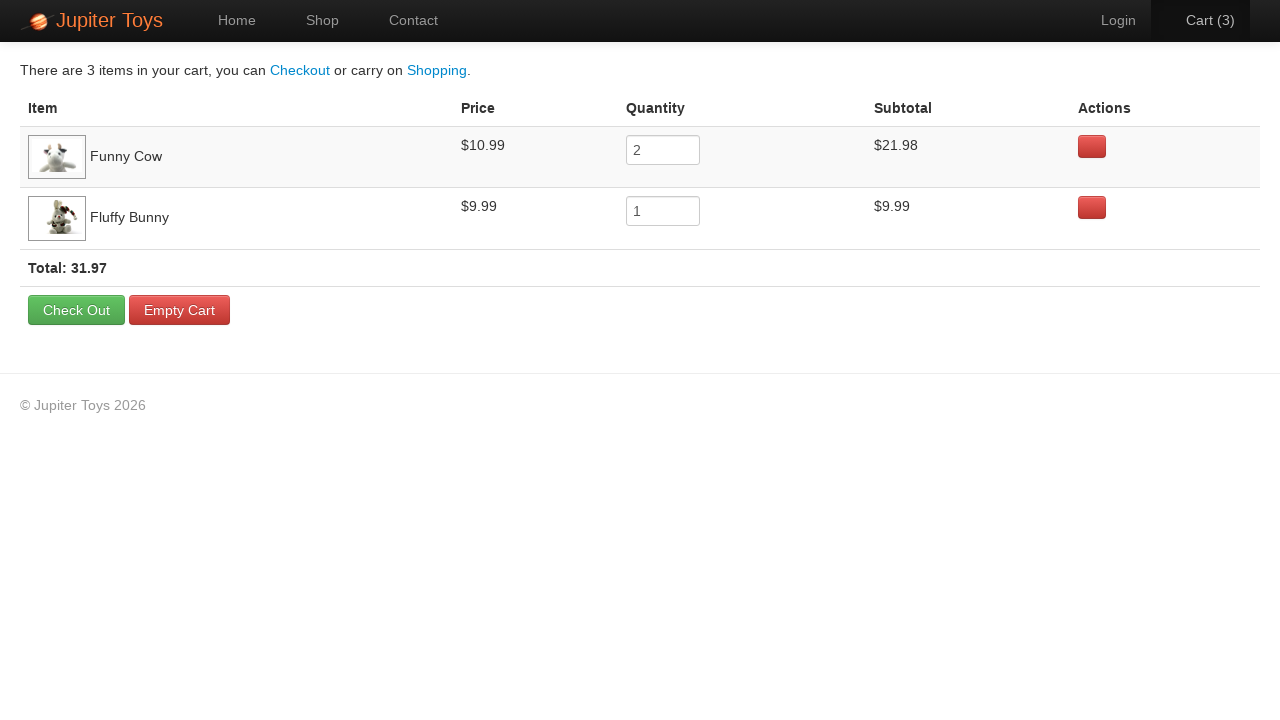

Validated Funny Cow is in cart with quantity 2
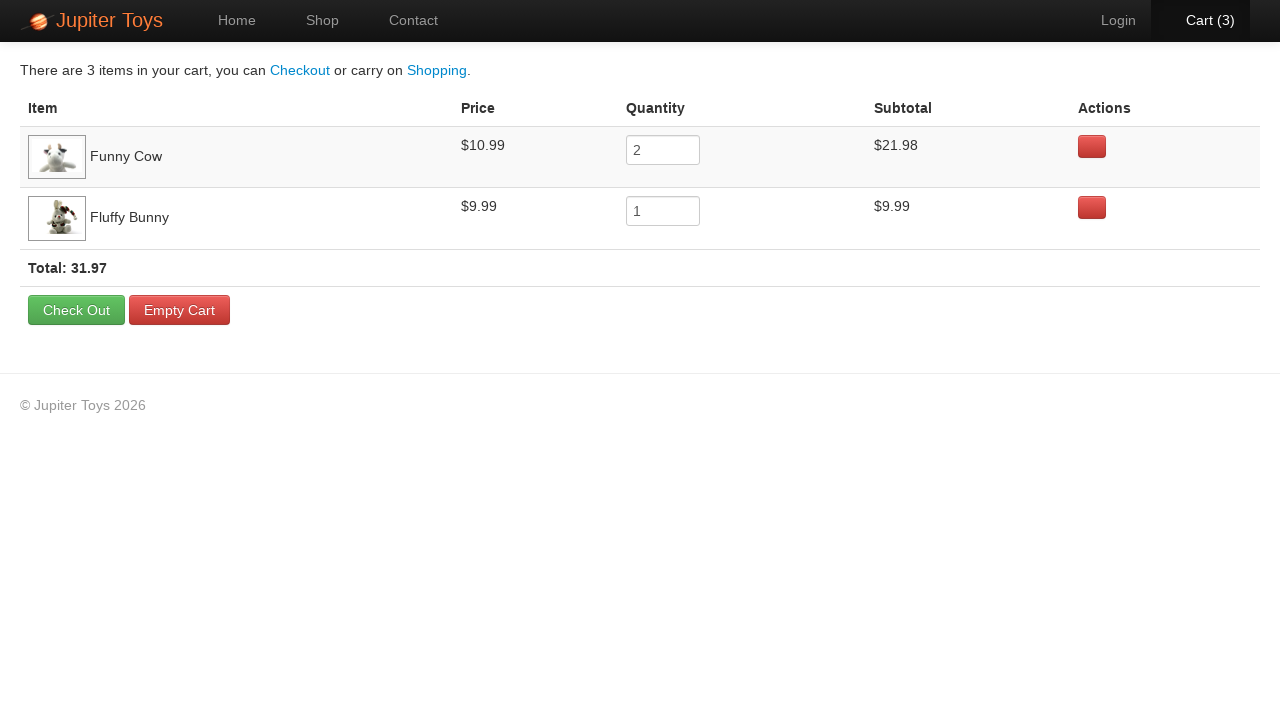

Validated Fluffy Bunny is in cart with quantity 1
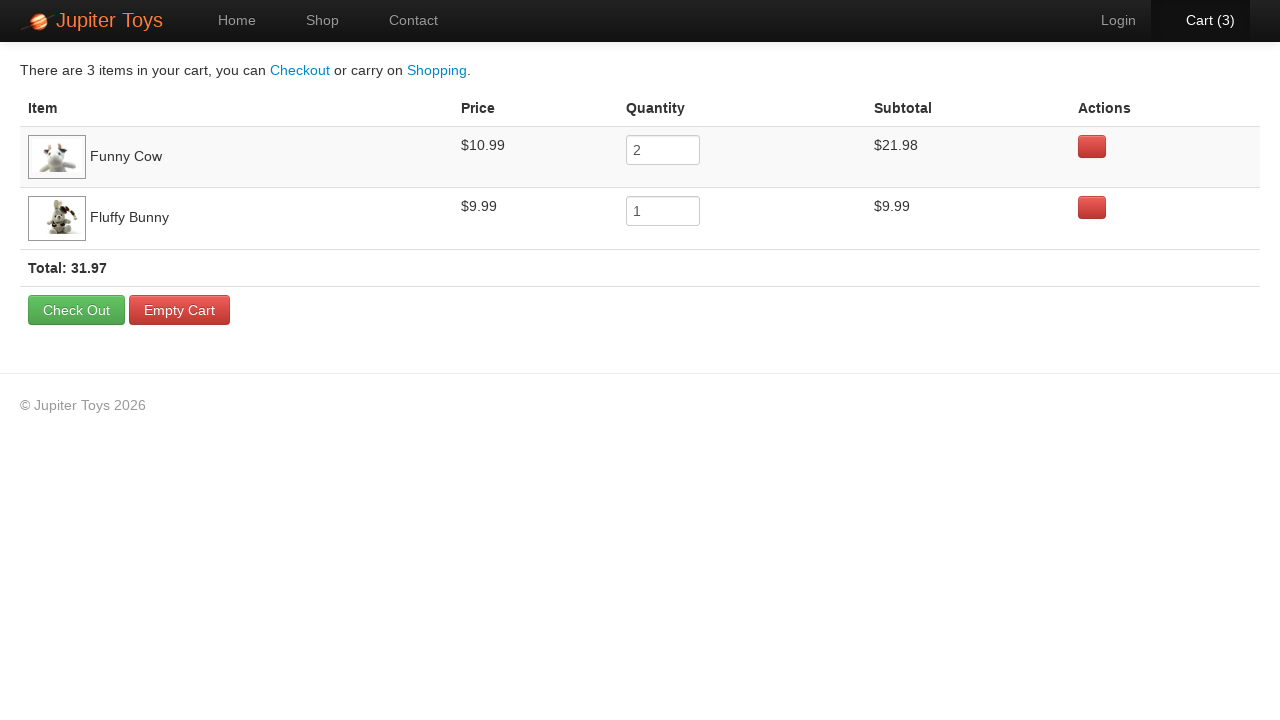

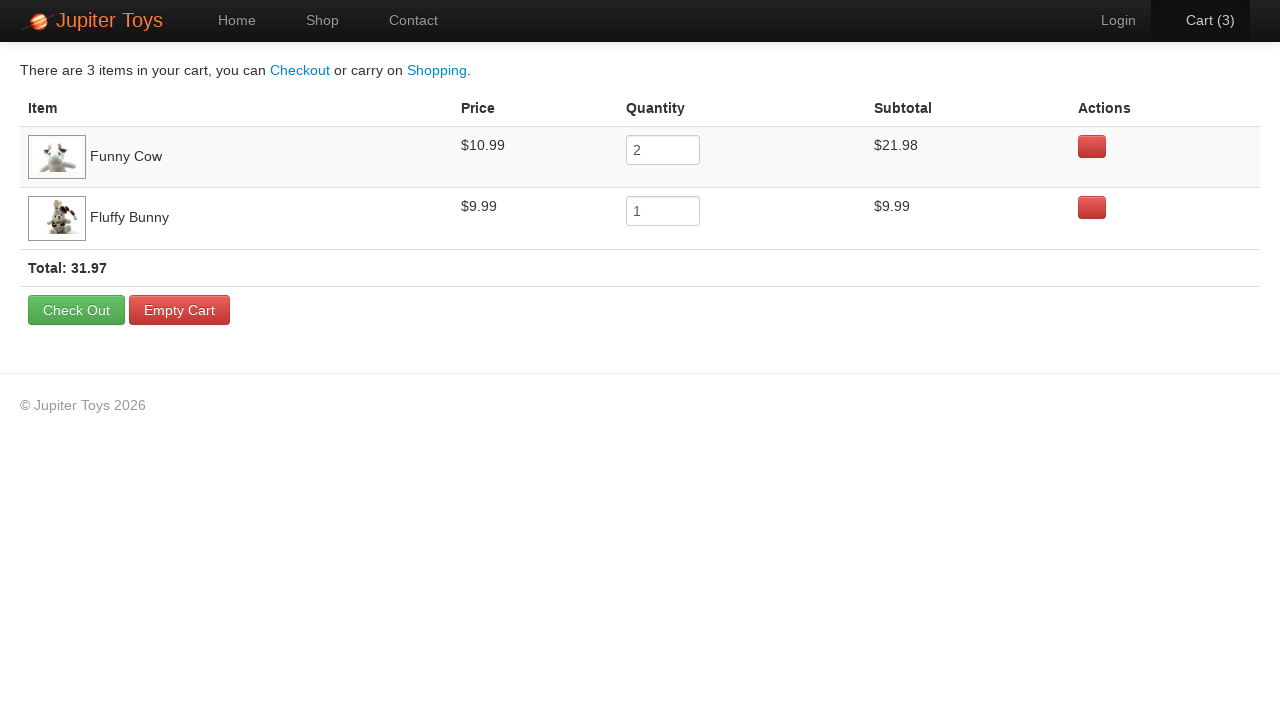